Navigates to the Microsoft Edge browser download page

Starting URL: https://www.microsoft.com/en-us/edge?form=MA13DH&OCID=MA13DH&osmjv=6&osmnv=3&mkt=en-us&anhins=0&cons=1

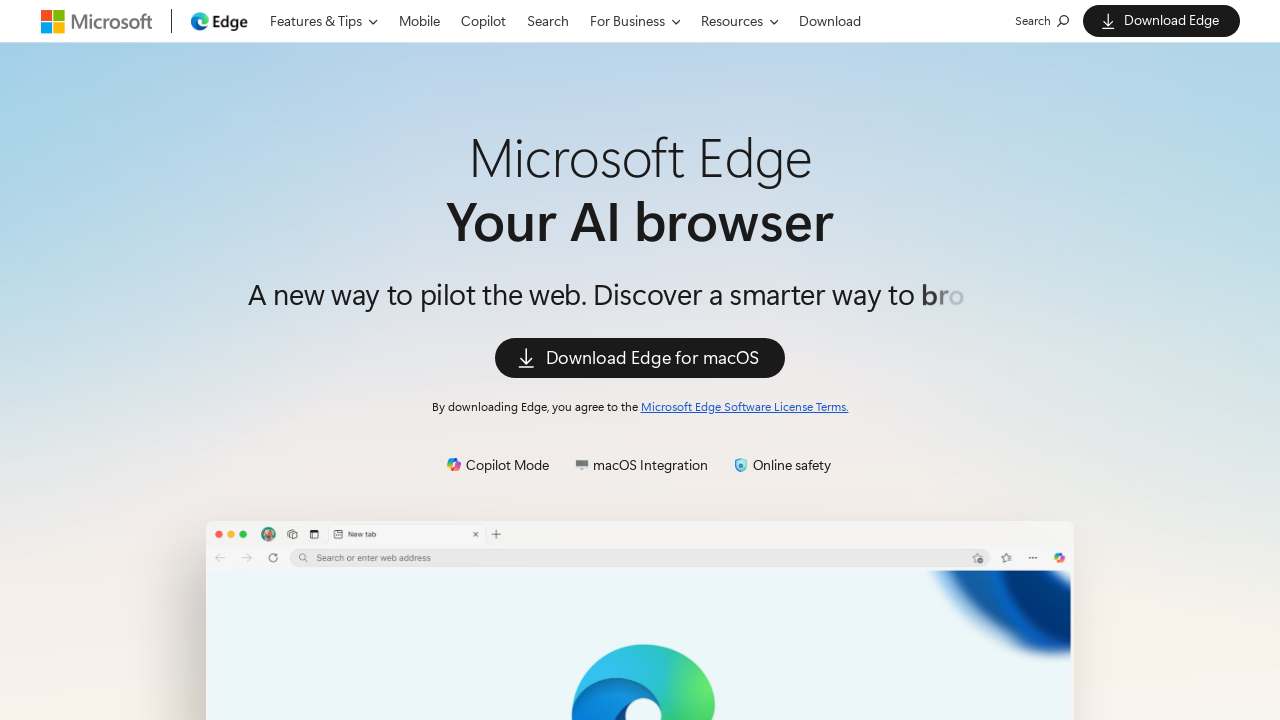

Waited for DOM content to load on Microsoft Edge download page
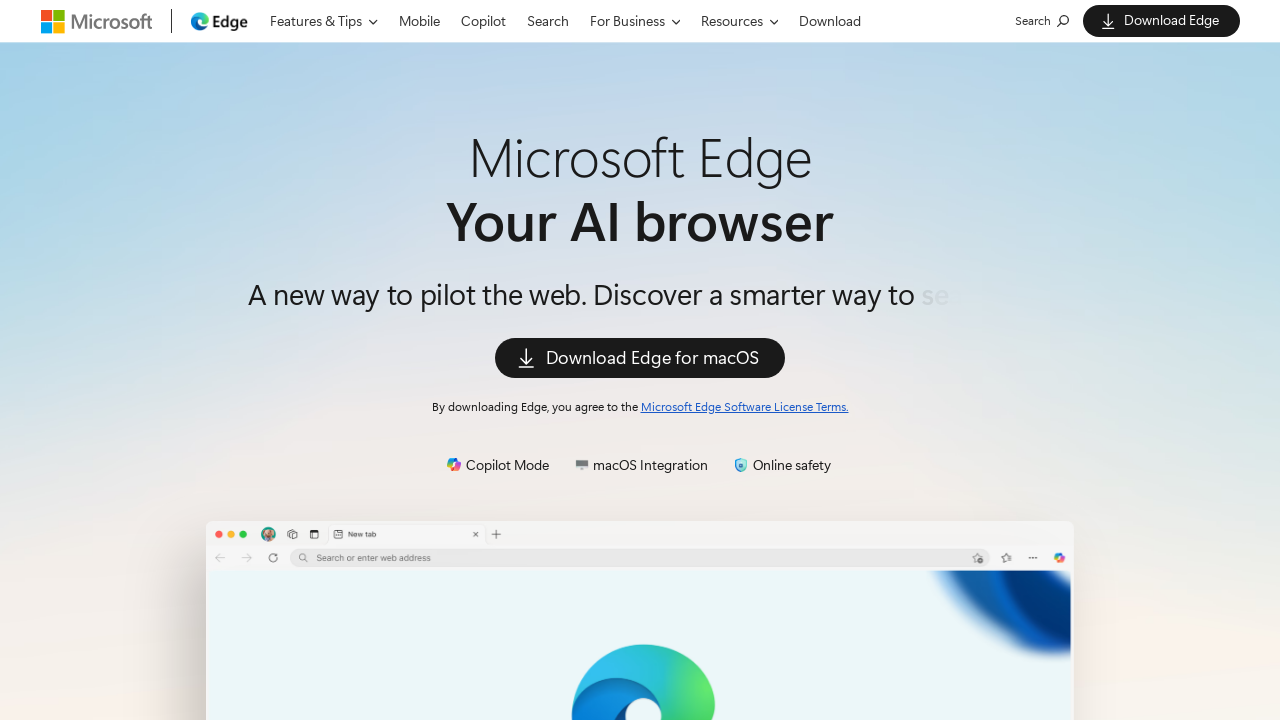

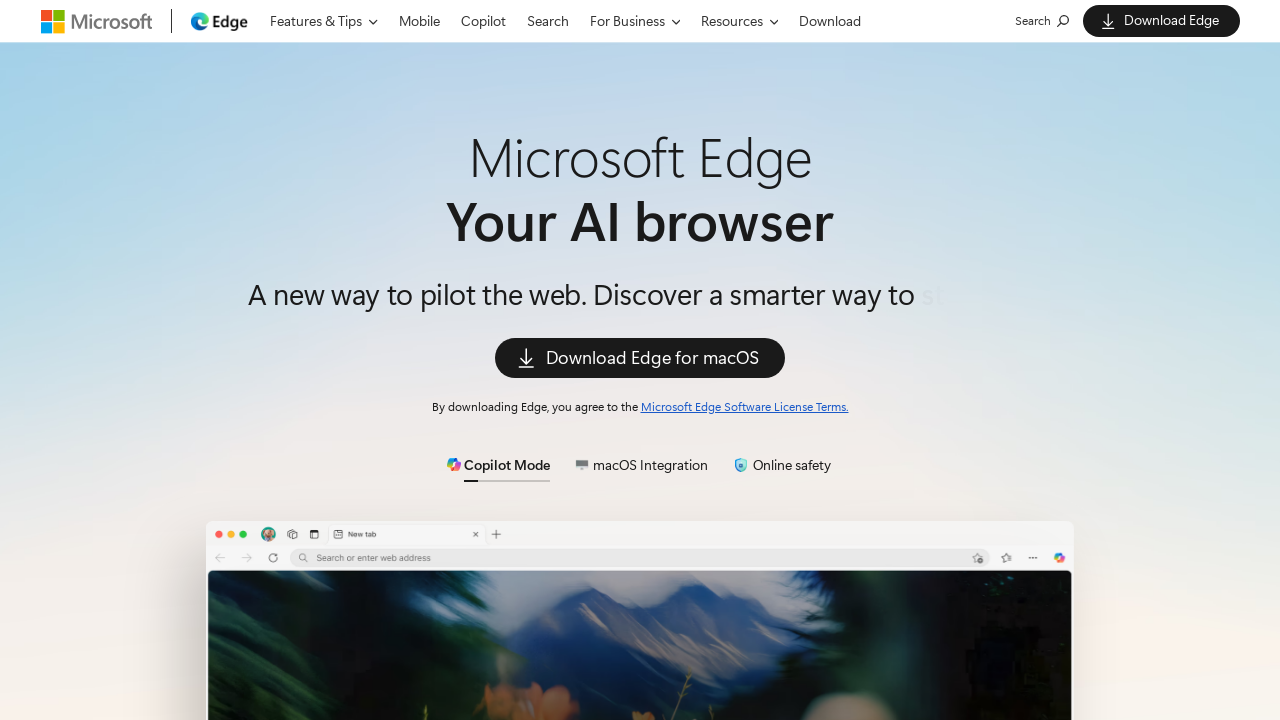